Tests the complete happy path flow of the hurricane insurance application: entering zip code, selecting building material, selecting water proximity, and verifying the quote page loads.

Starting URL: https://sure-qa-challenge.vercel.app/

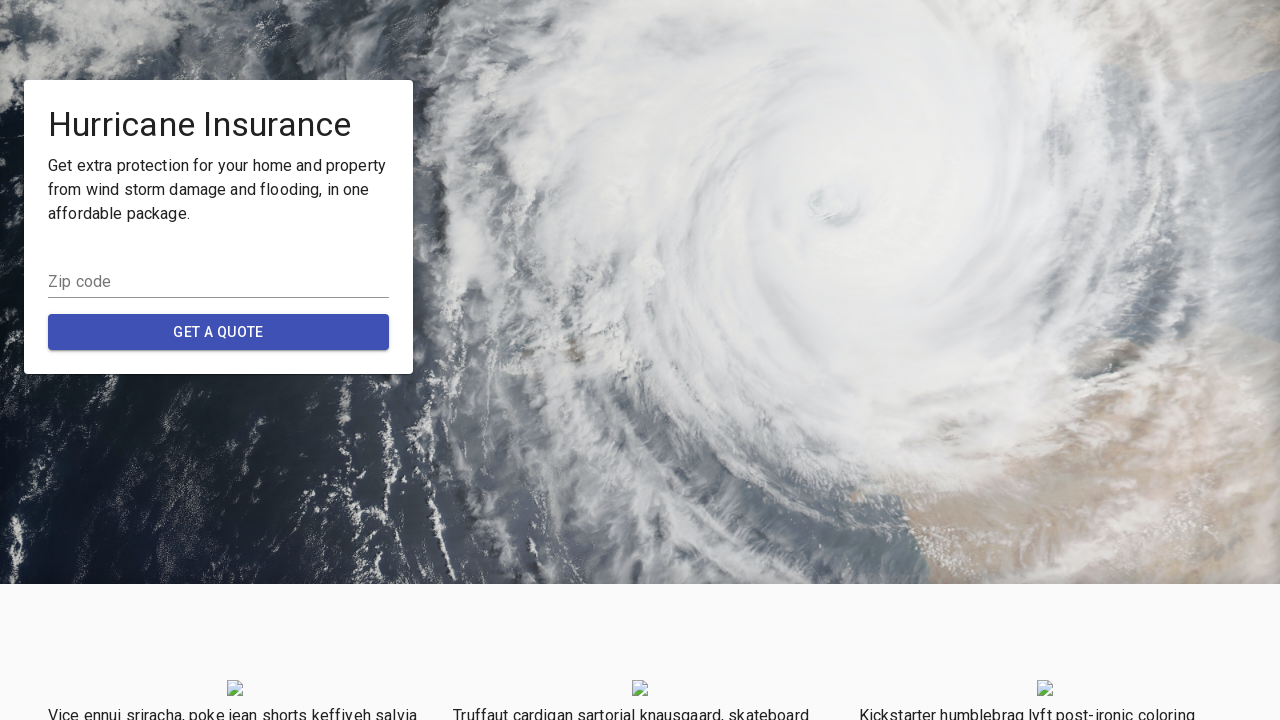

Filled postal code field with '98105' on input[name='postalCode']
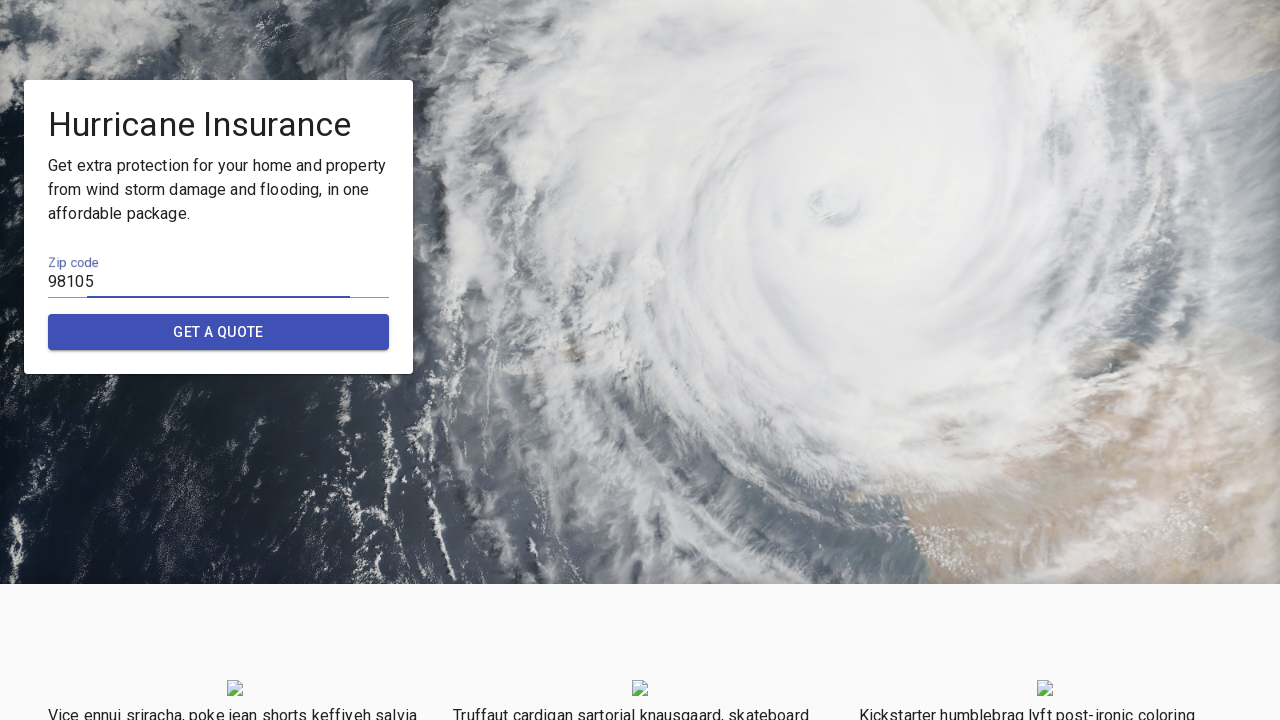

Pressed Enter to submit postal code on input[name='postalCode']
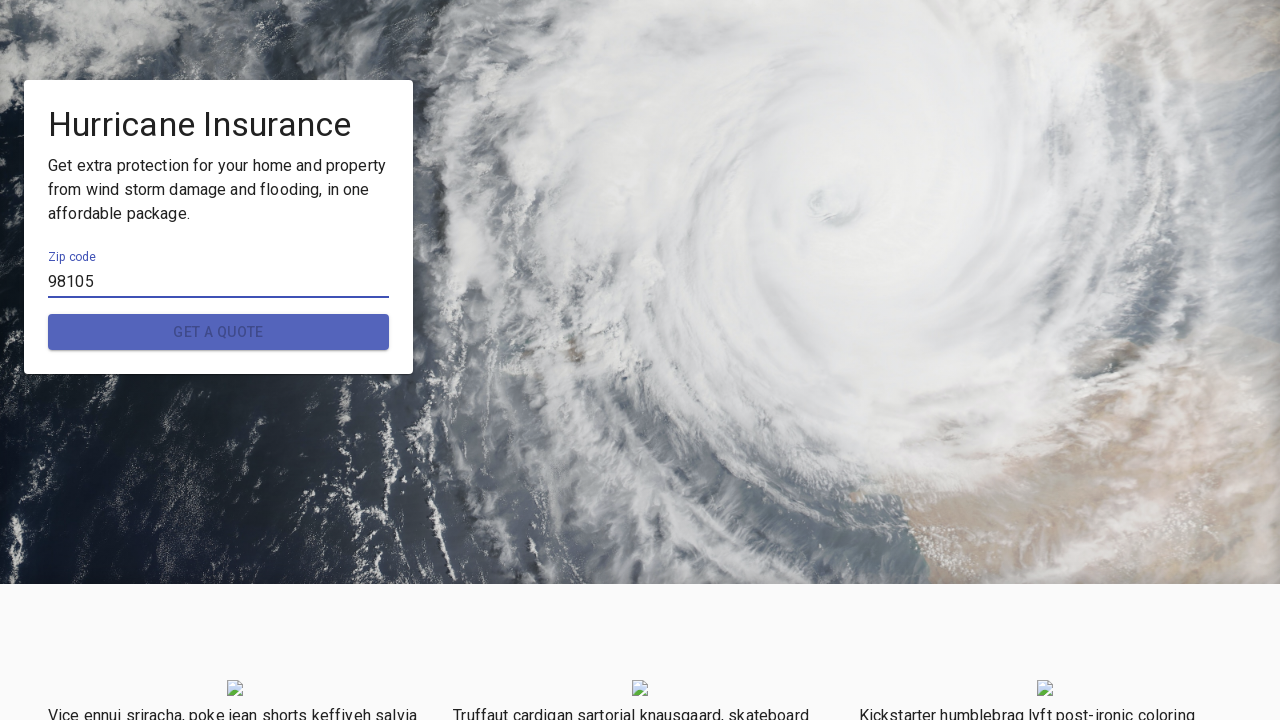

Building material page loaded
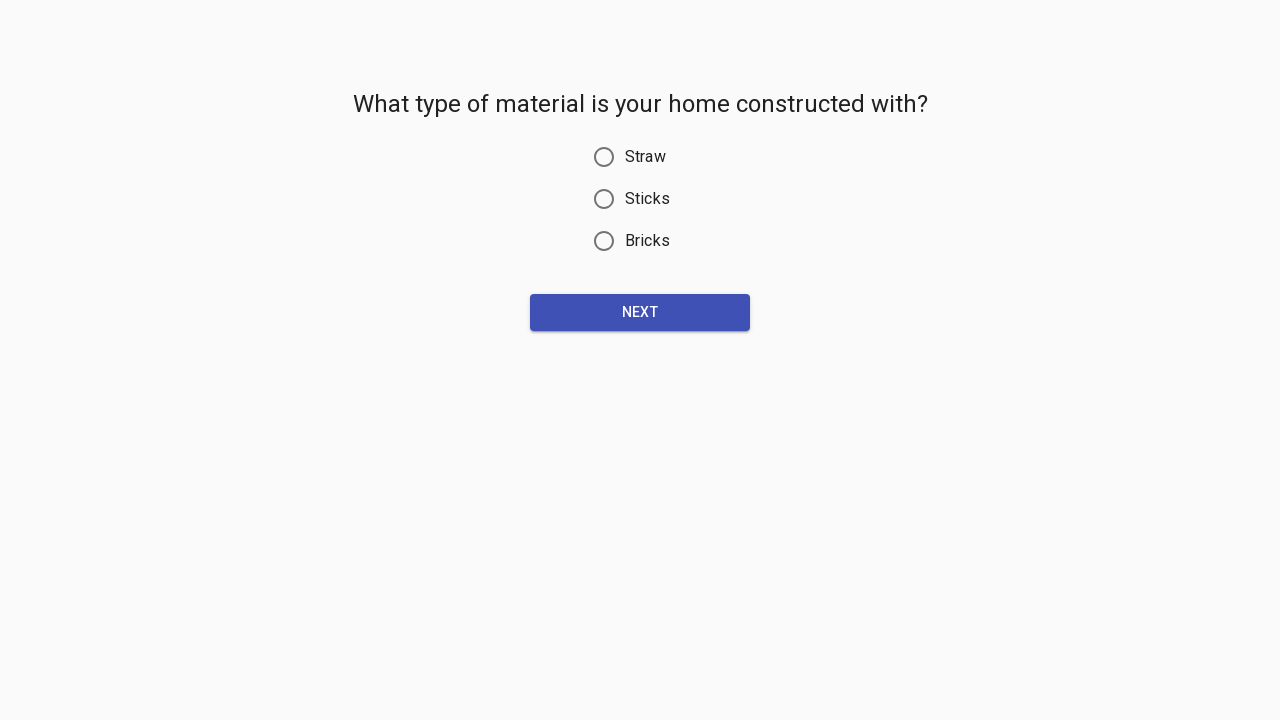

Selected 'straw' as building material at (604, 157) on input[type='radio'][value='straw']
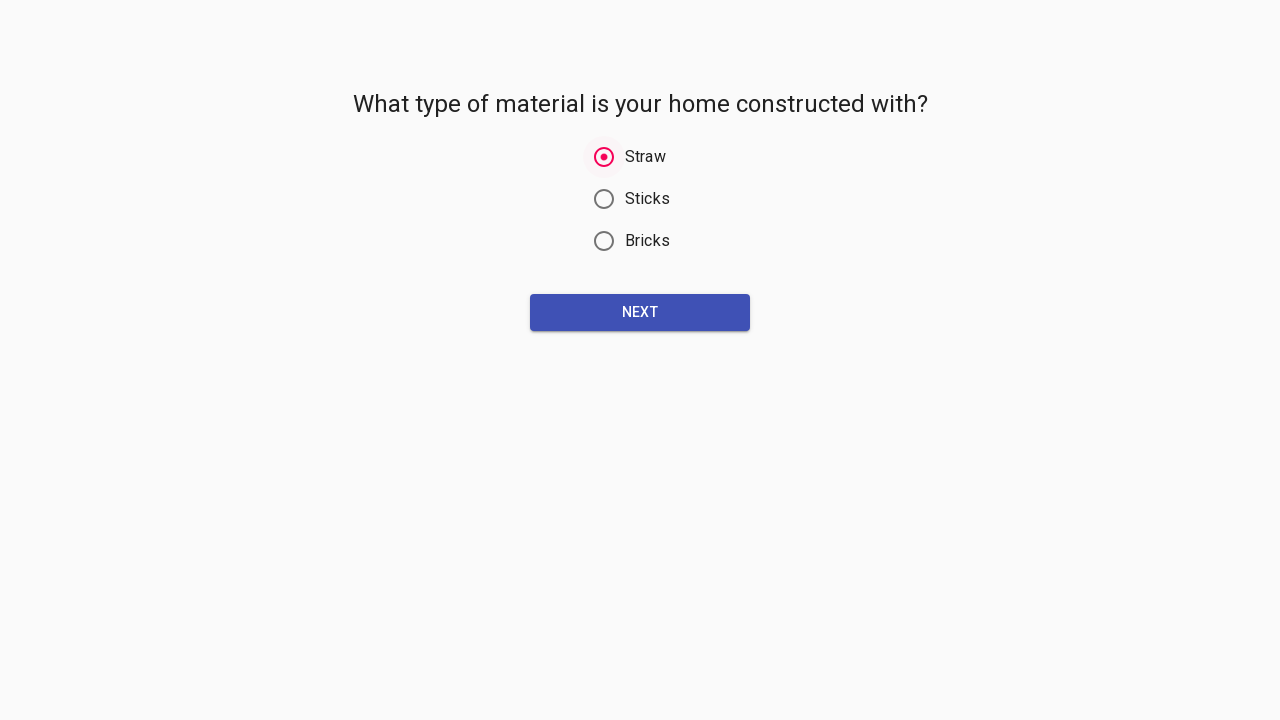

Clicked next button on building material page at (640, 312) on form >> div:nth-child(2) >> button
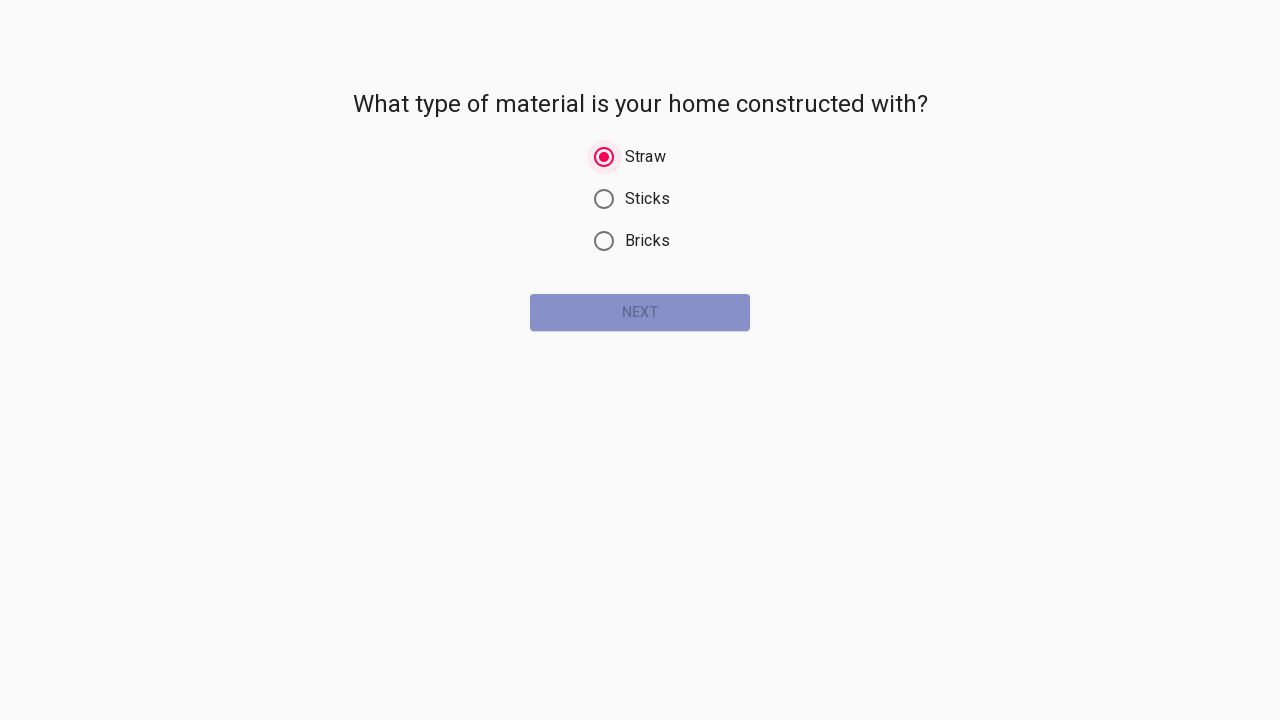

Water proximity page loaded
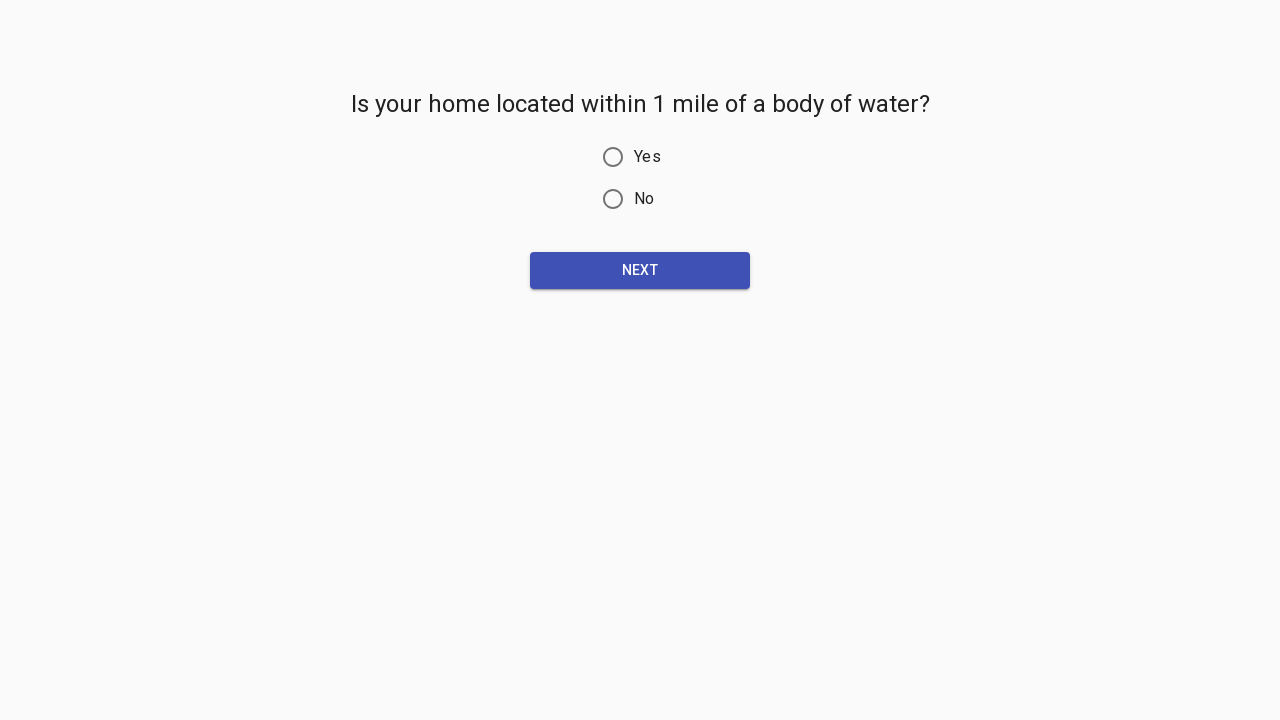

Selected first water proximity option at (613, 157) on form fieldset label:first-child input[type='radio']
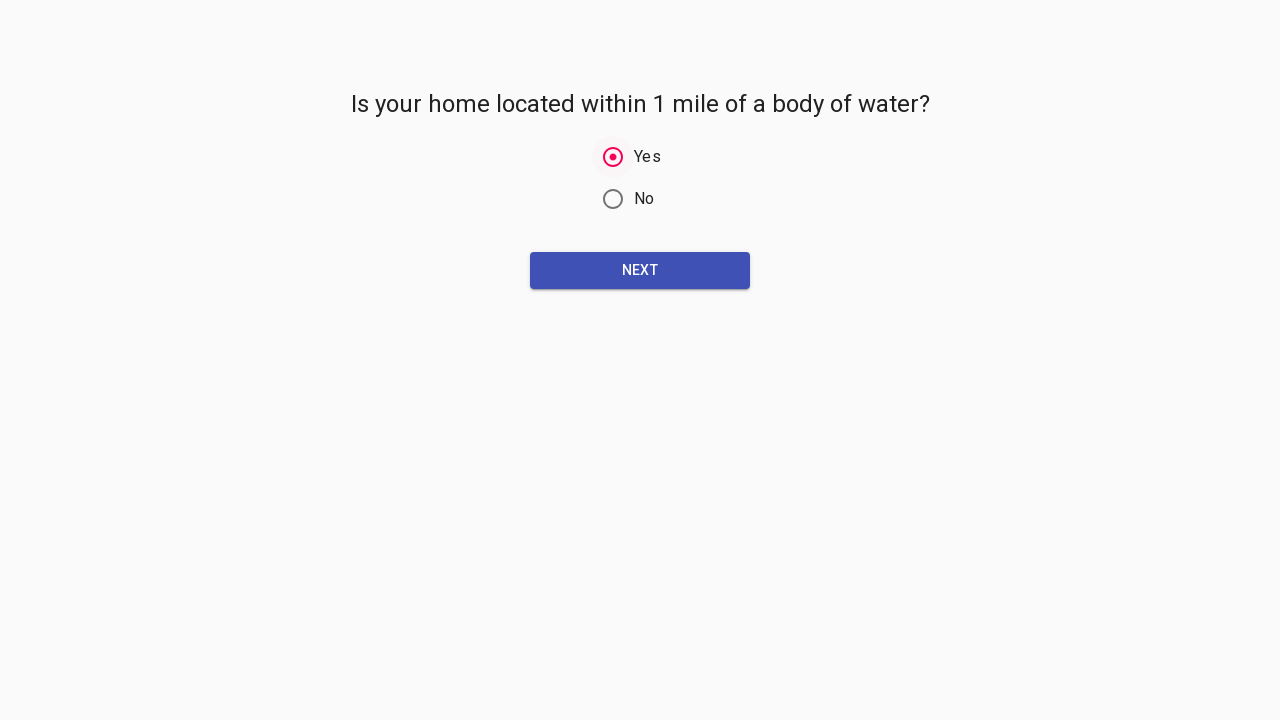

Clicked next button on water proximity page at (640, 270) on form >> div:nth-child(2) >> button
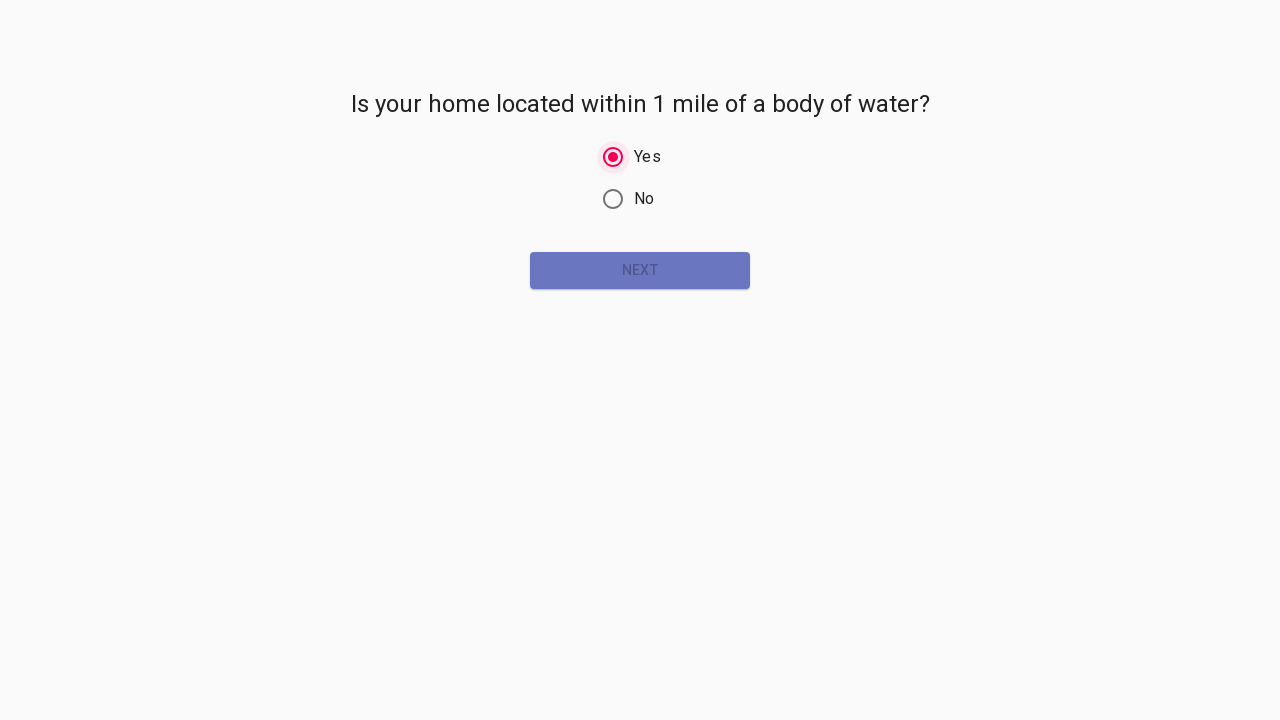

Quote page loaded
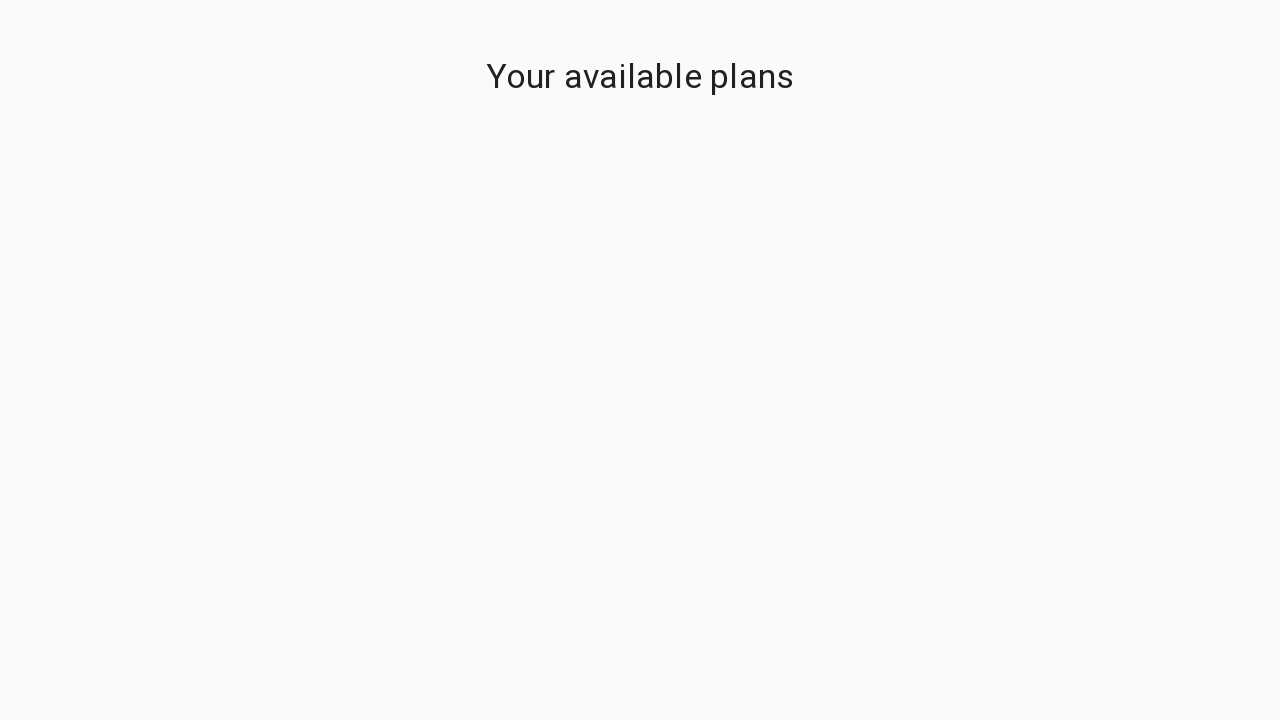

Verified checkbox element is present on quote page
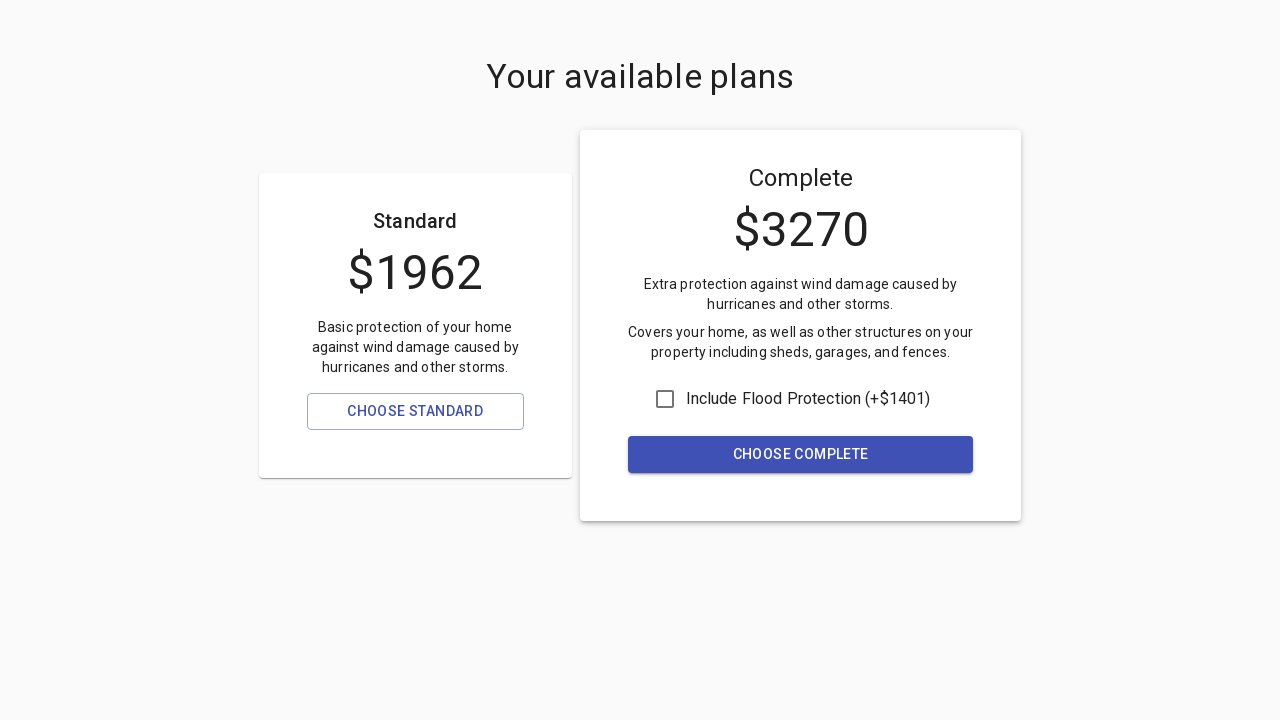

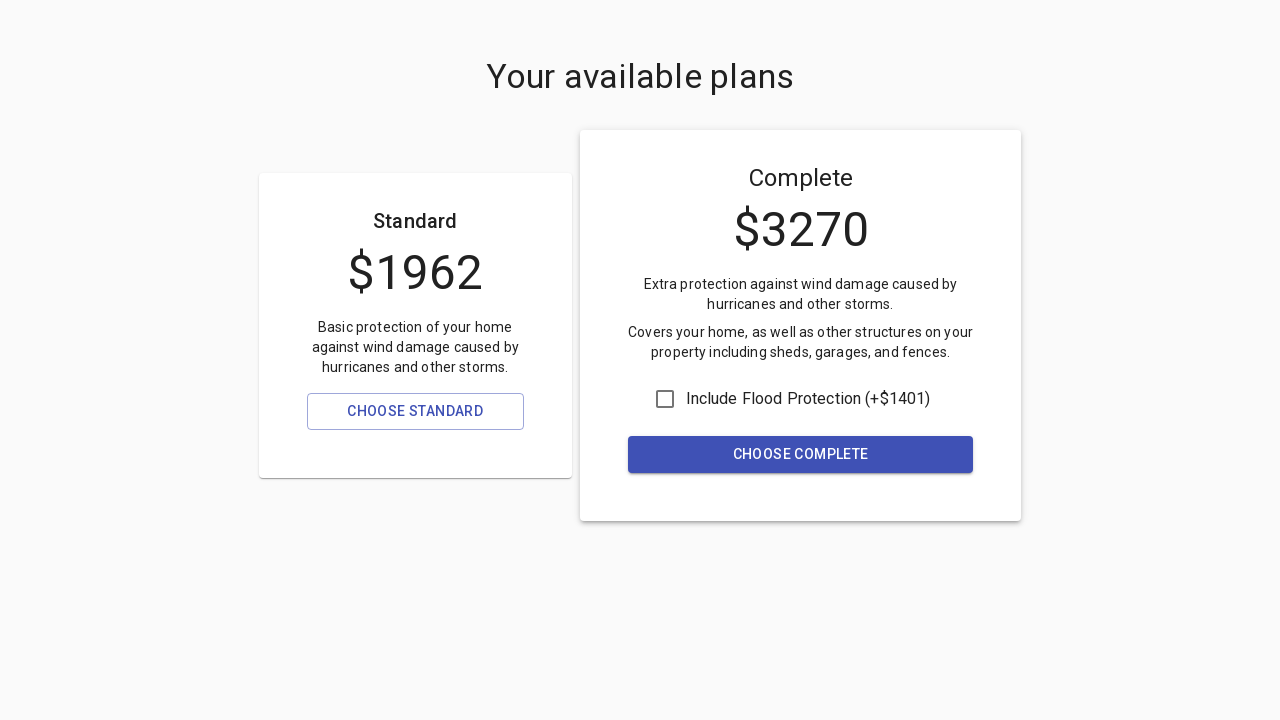